Tests checkbox functionality on a practice page by verifying a checkbox is initially unchecked, clicking it, and verifying it becomes checked

Starting URL: https://rahulshettyacademy.com/dropdownsPractise/

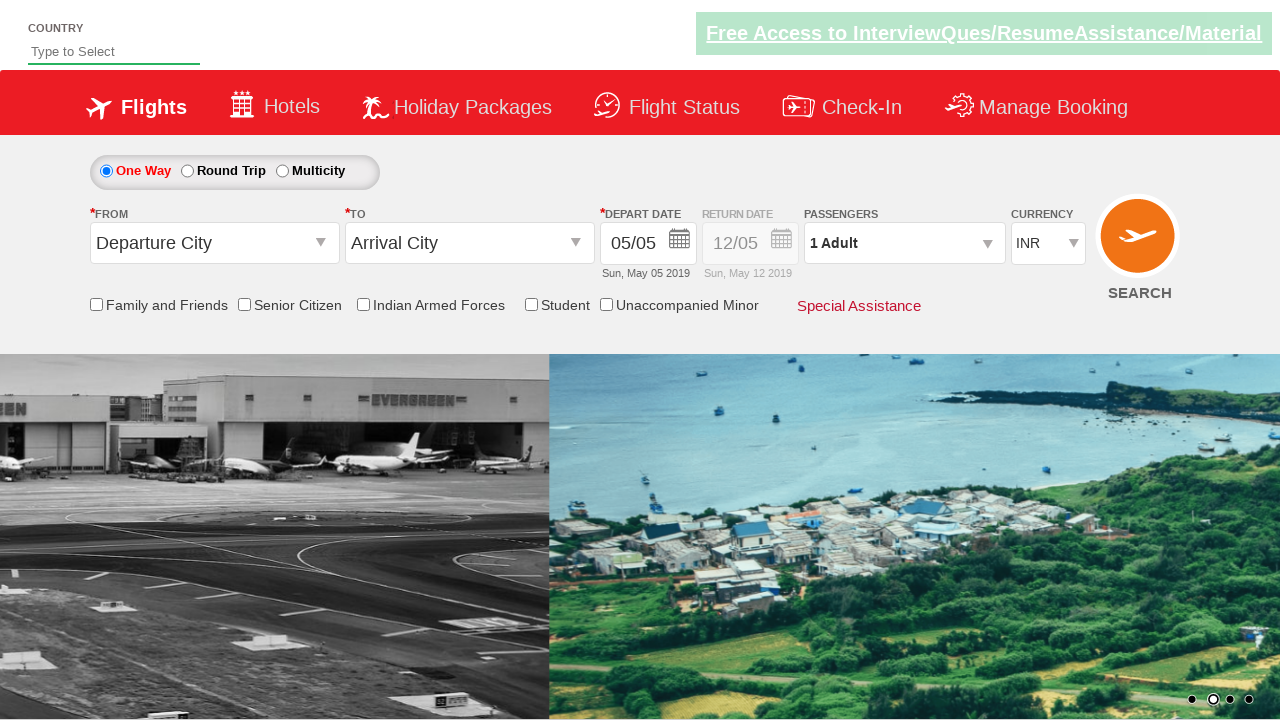

Navigated to practice page
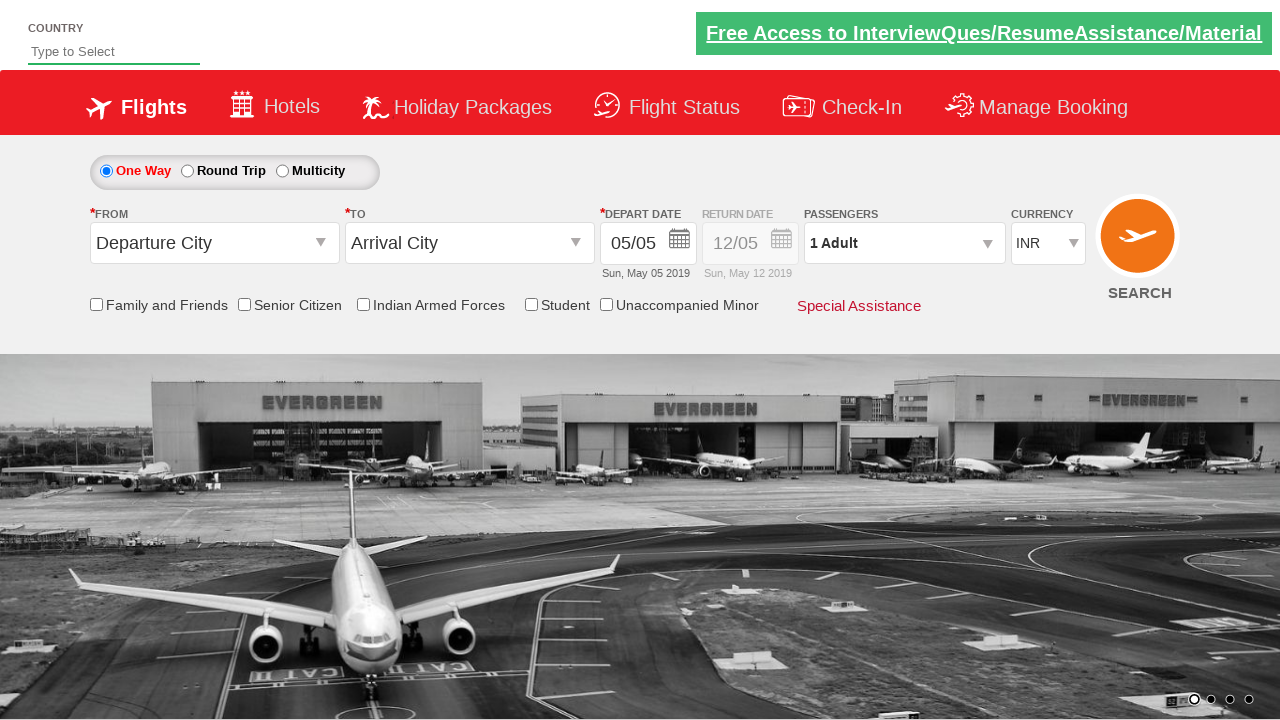

Located friends and family checkbox
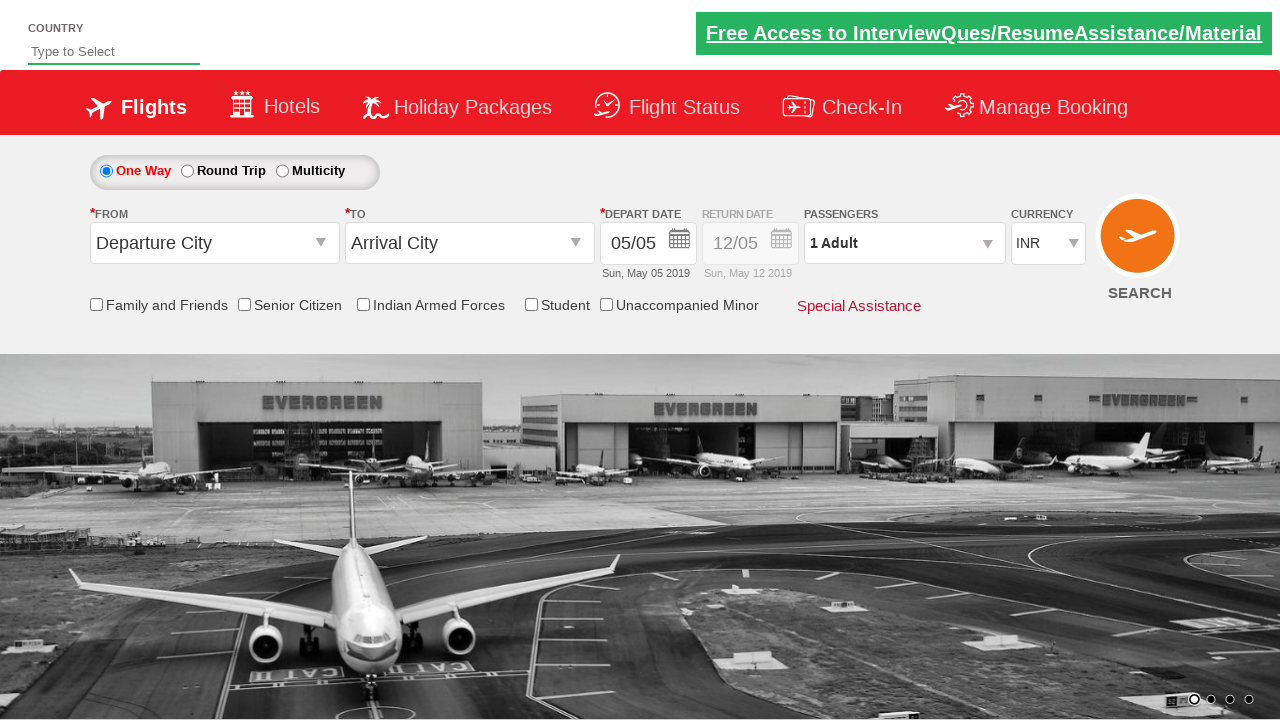

Verified checkbox is initially unchecked
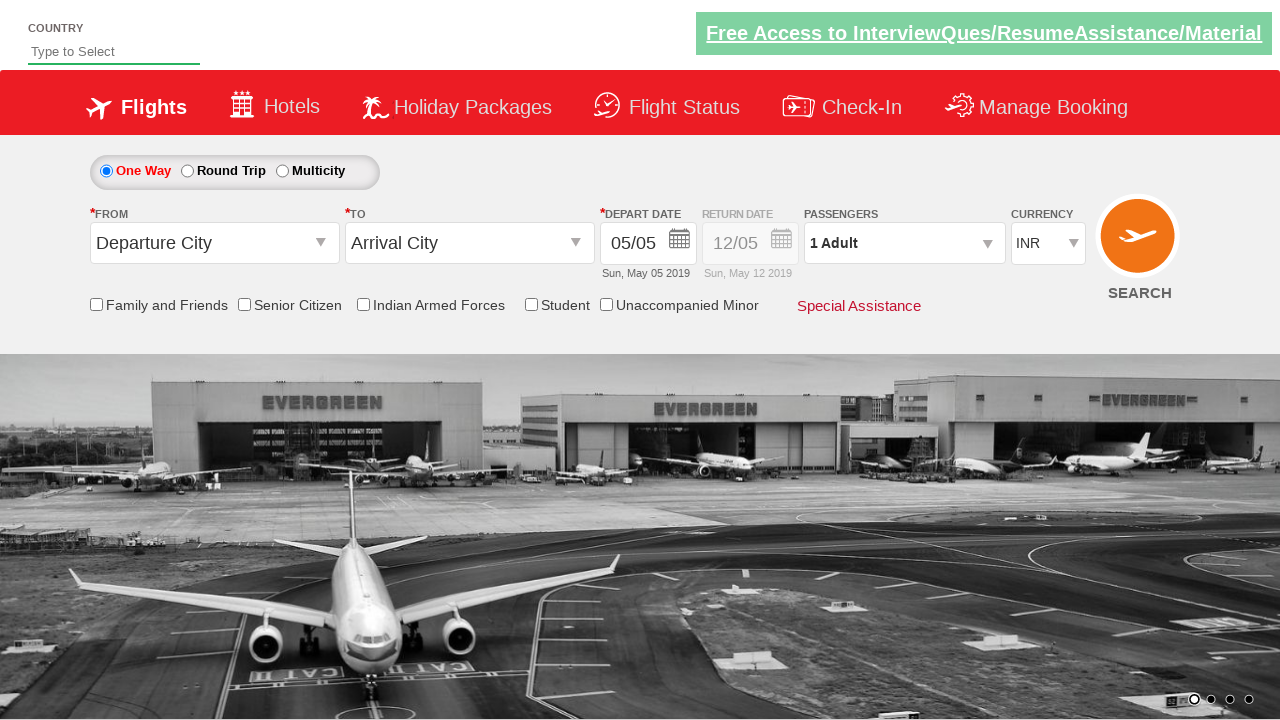

Clicked the friends and family checkbox at (96, 304) on input[id*='friendsandfamily']
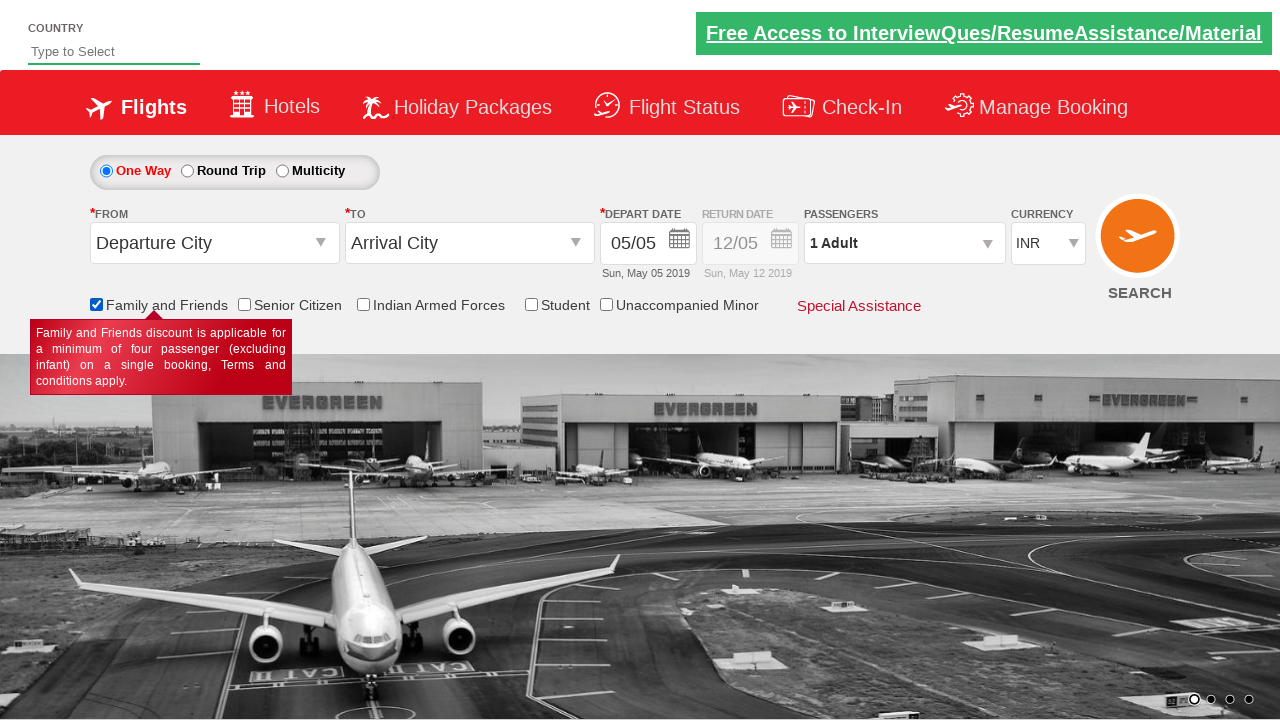

Verified checkbox is now checked
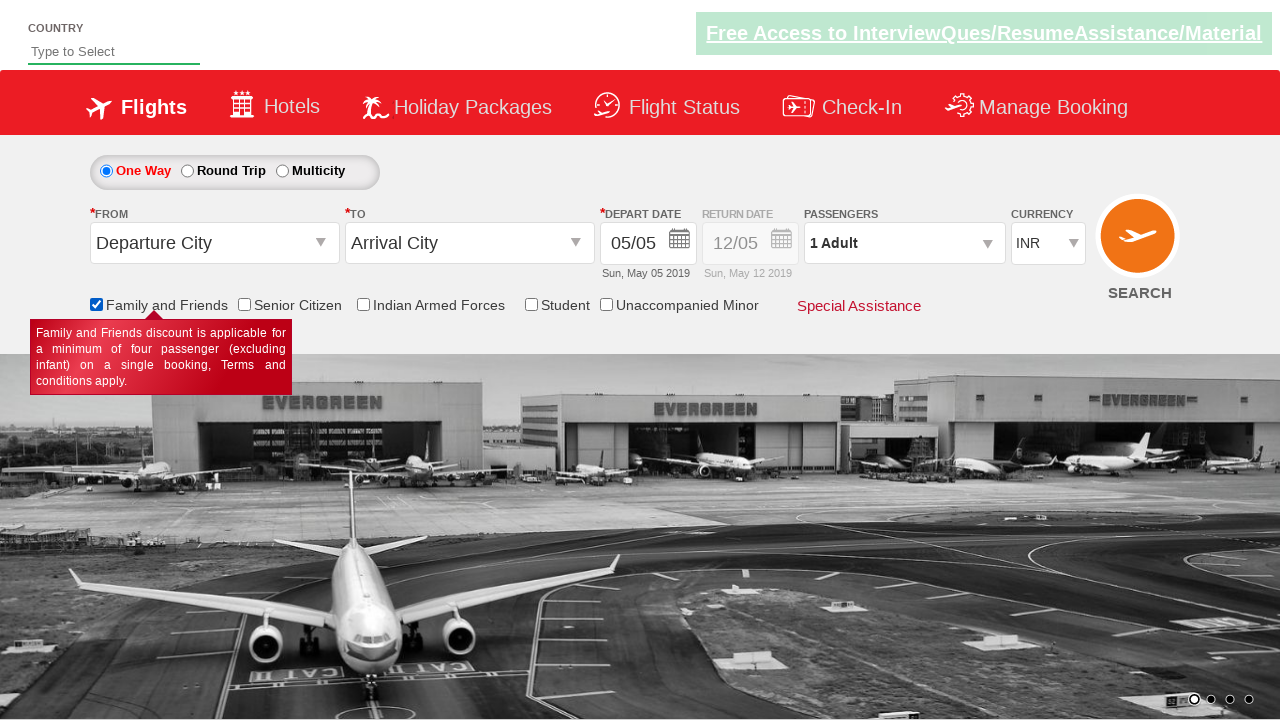

Counted total checkboxes on page: 6
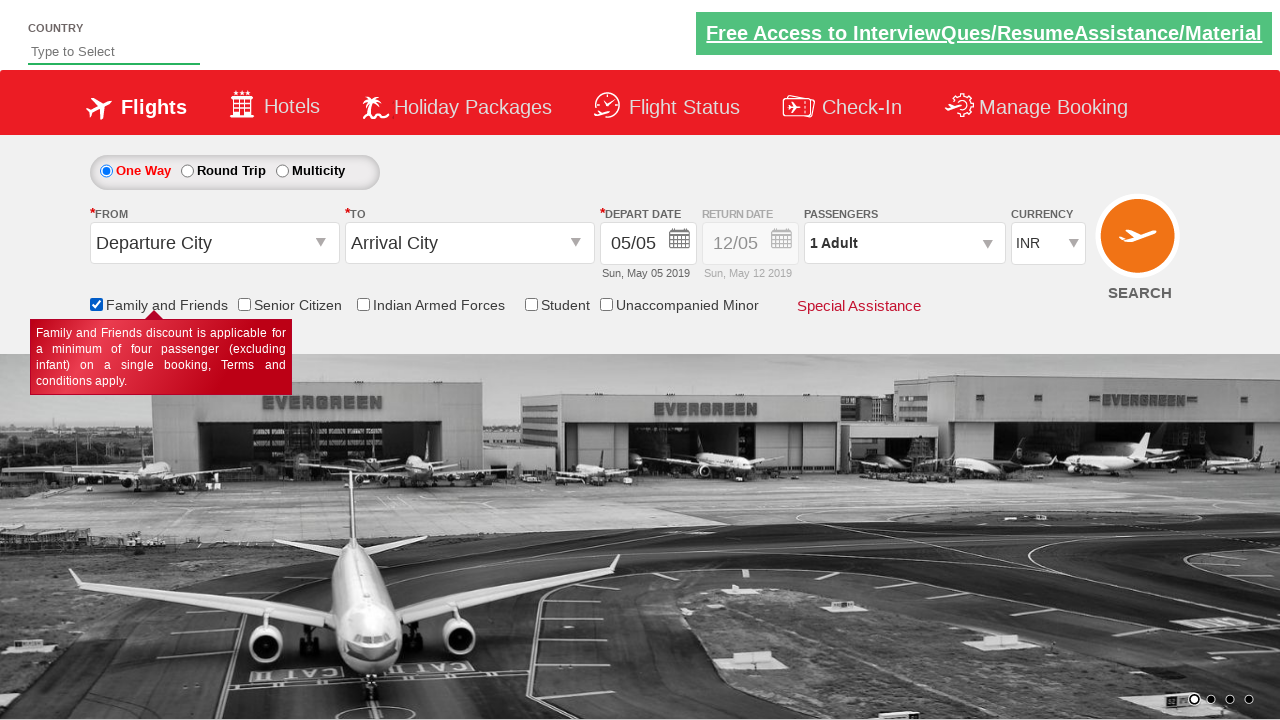

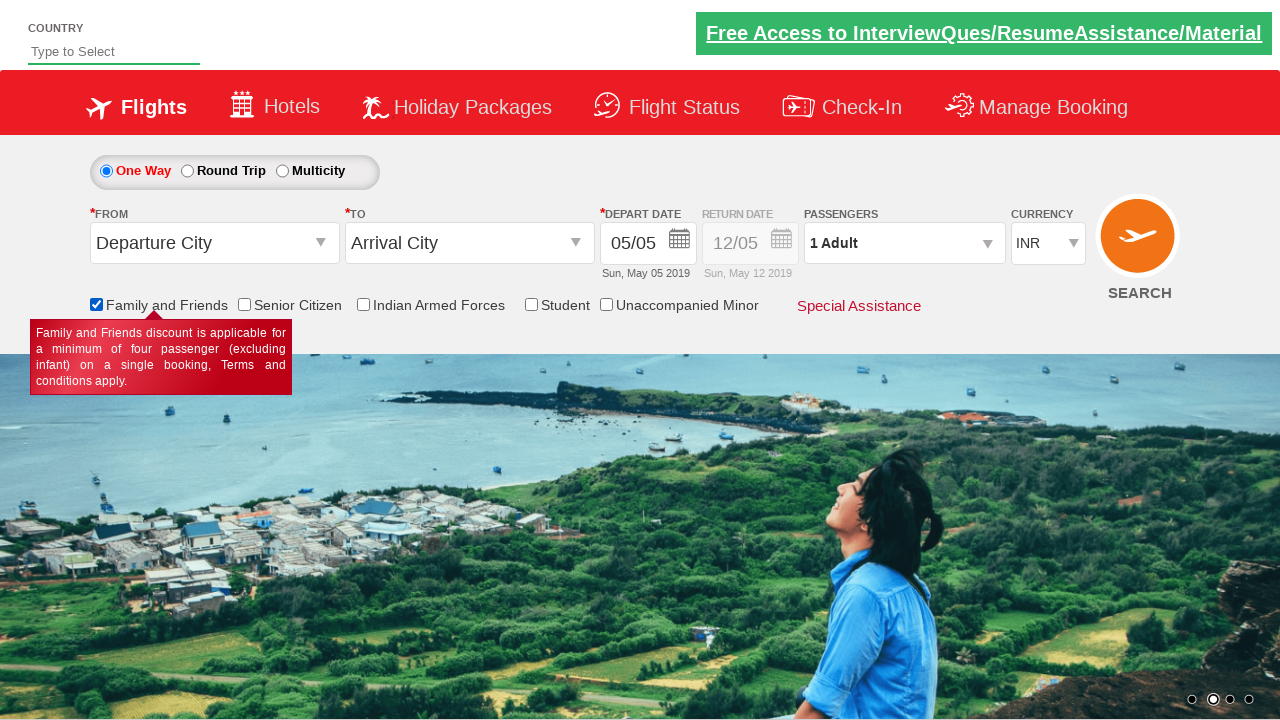